Navigates to resume.com and verifies that links are present on the page

Starting URL: https://www.resume.com/

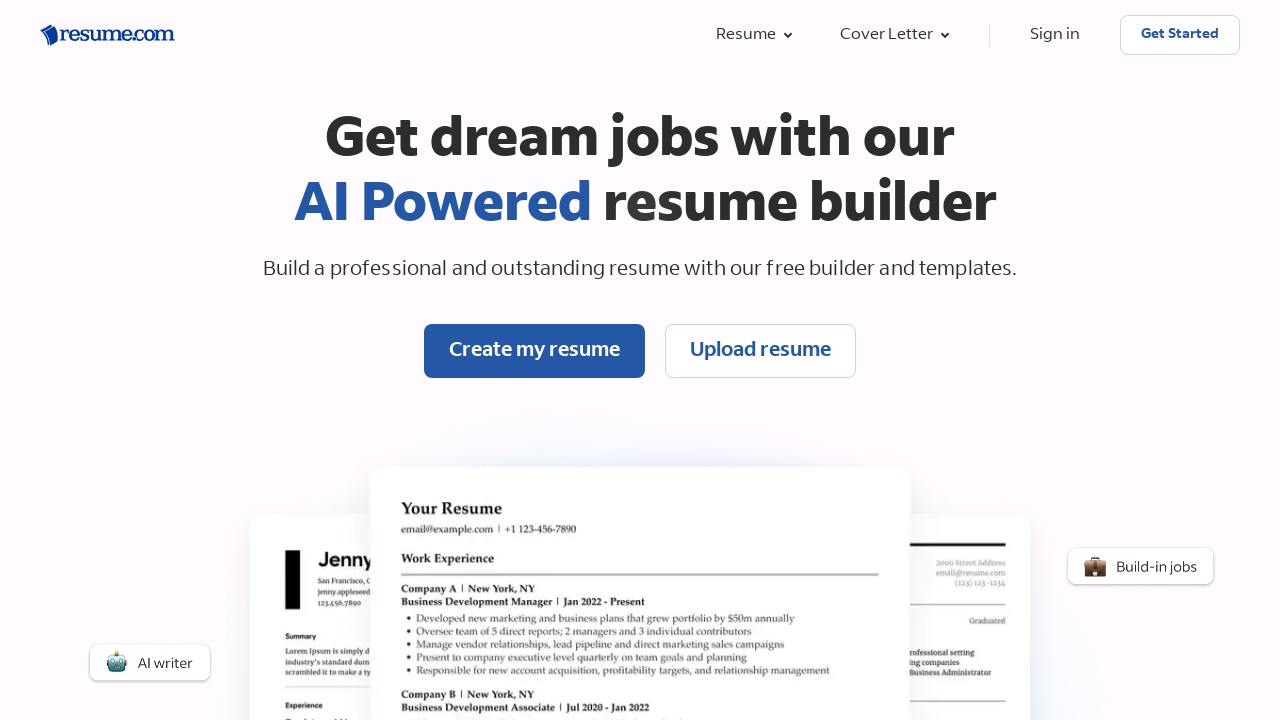

Navigated to https://www.resume.com/
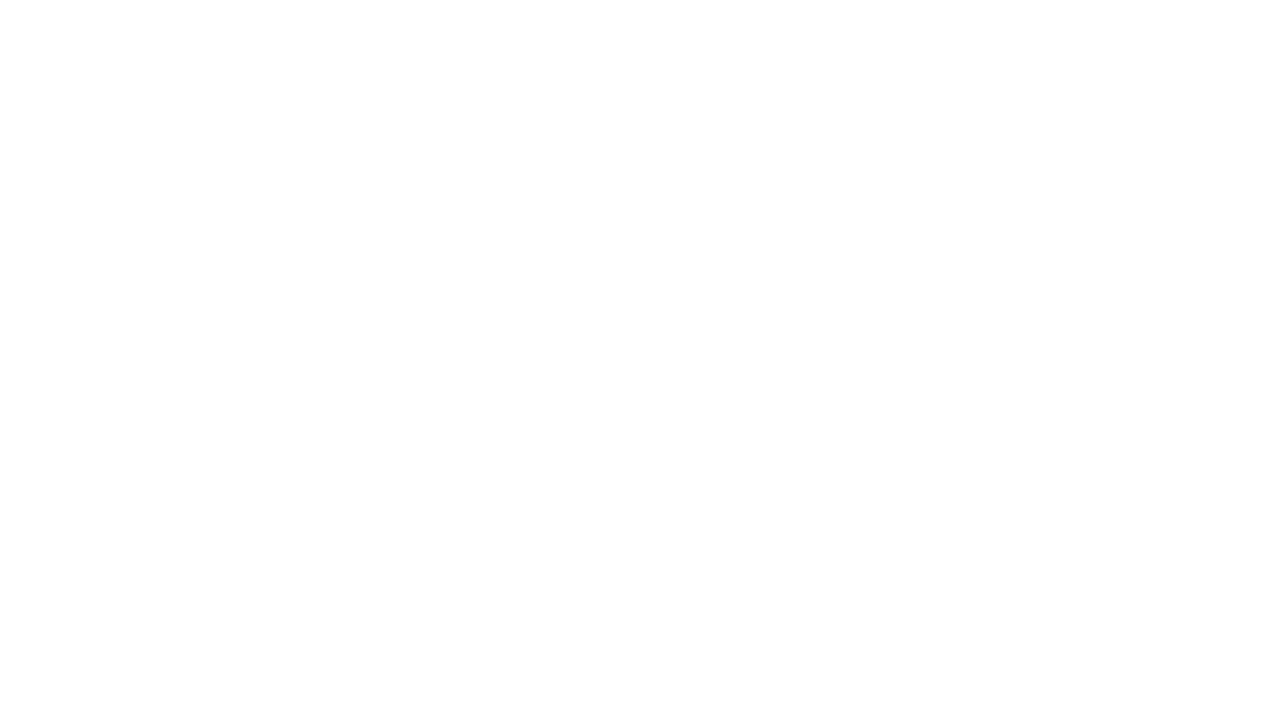

Page loaded and network idle state reached
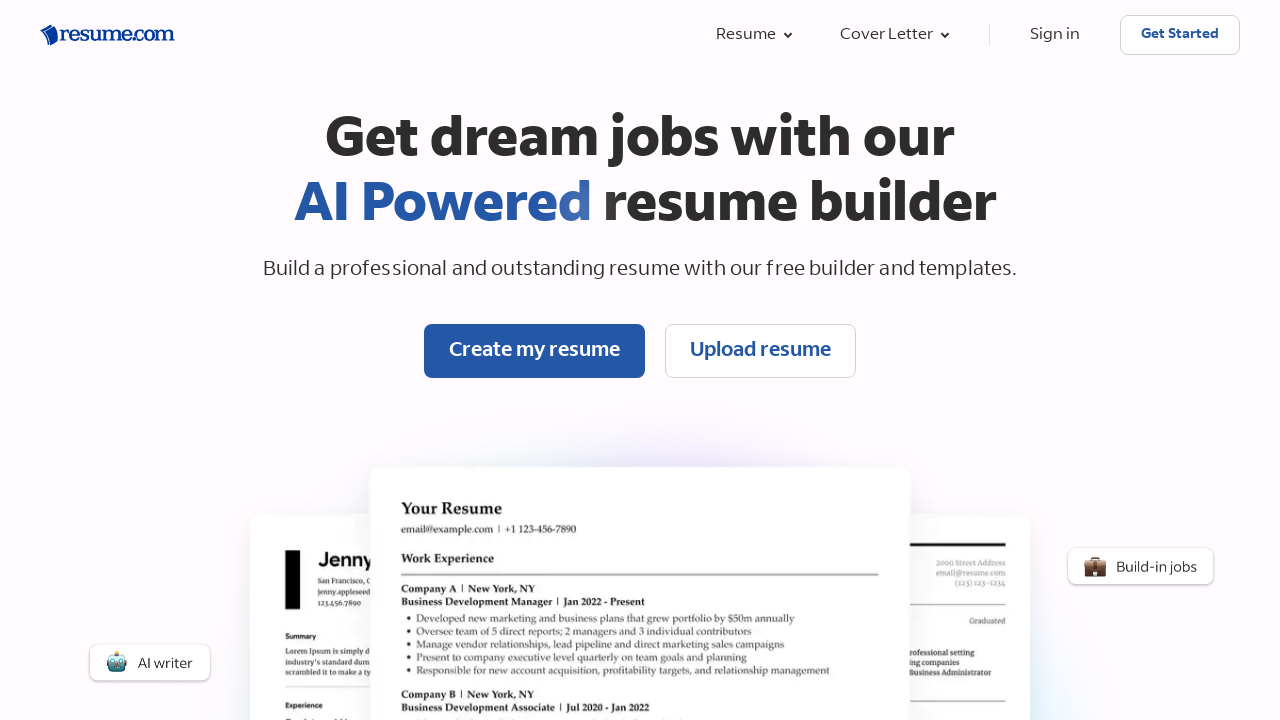

Found 47 links on the page
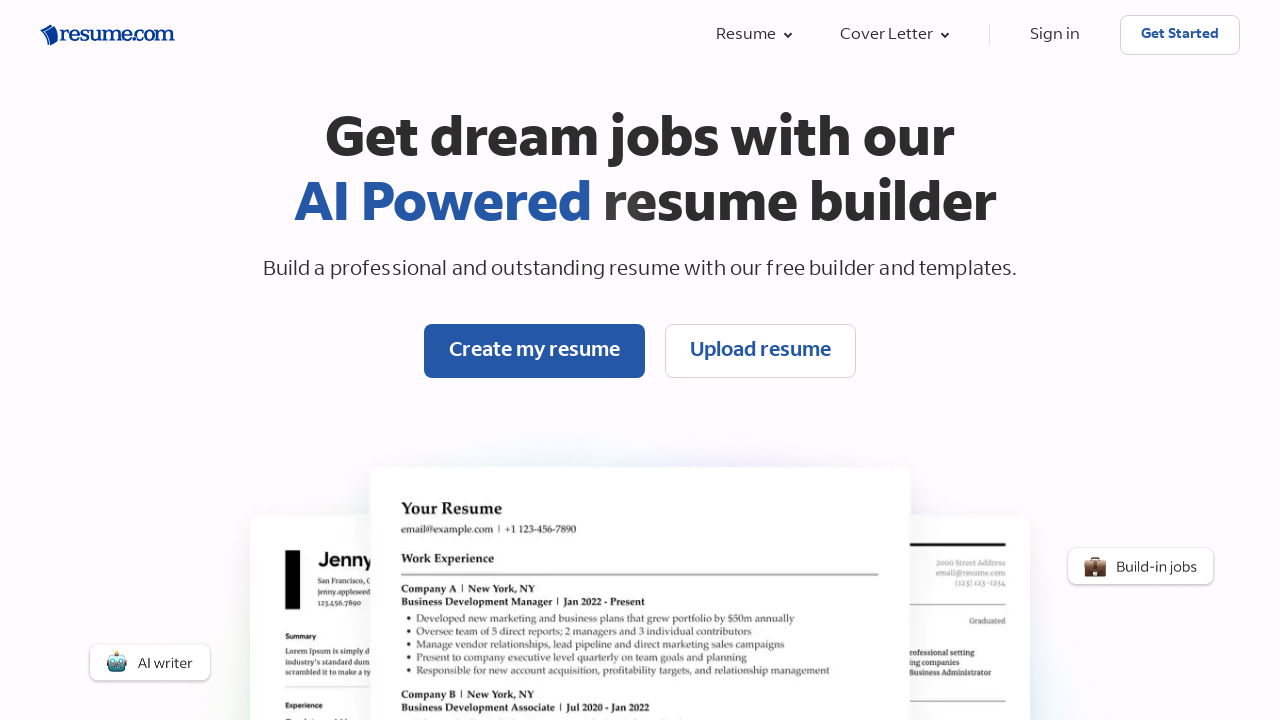

Verified that links are present on the page
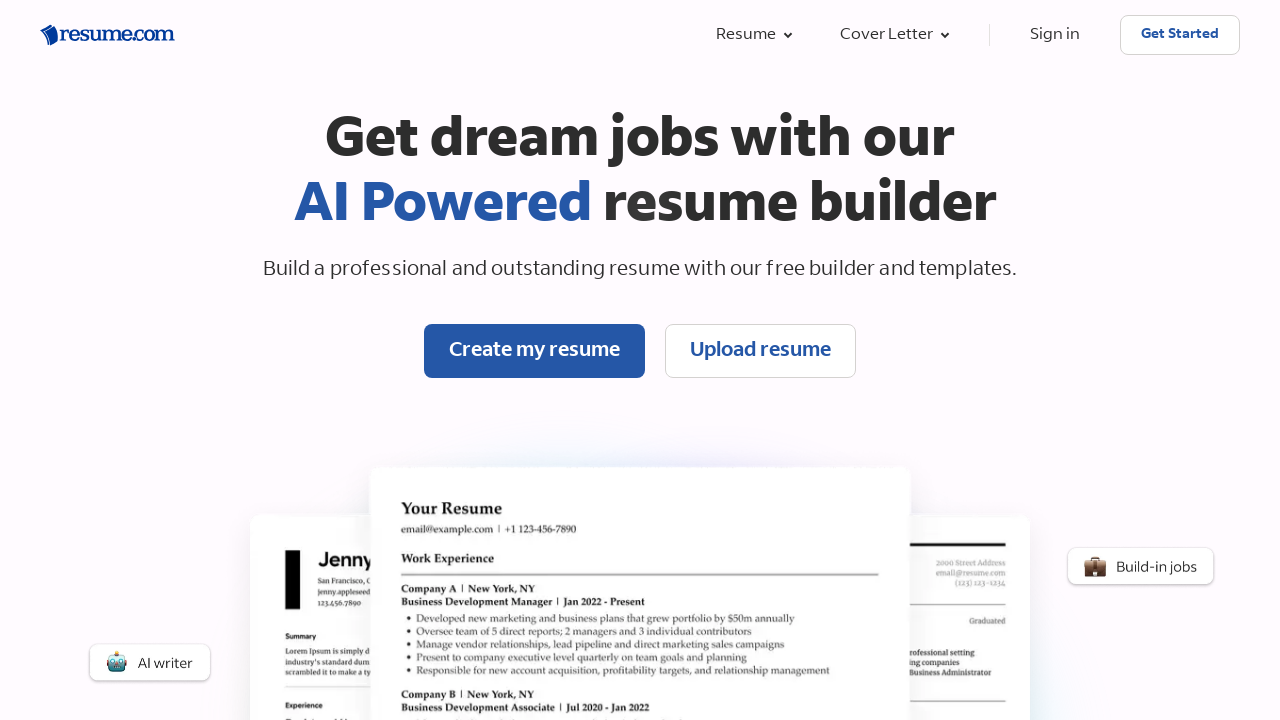

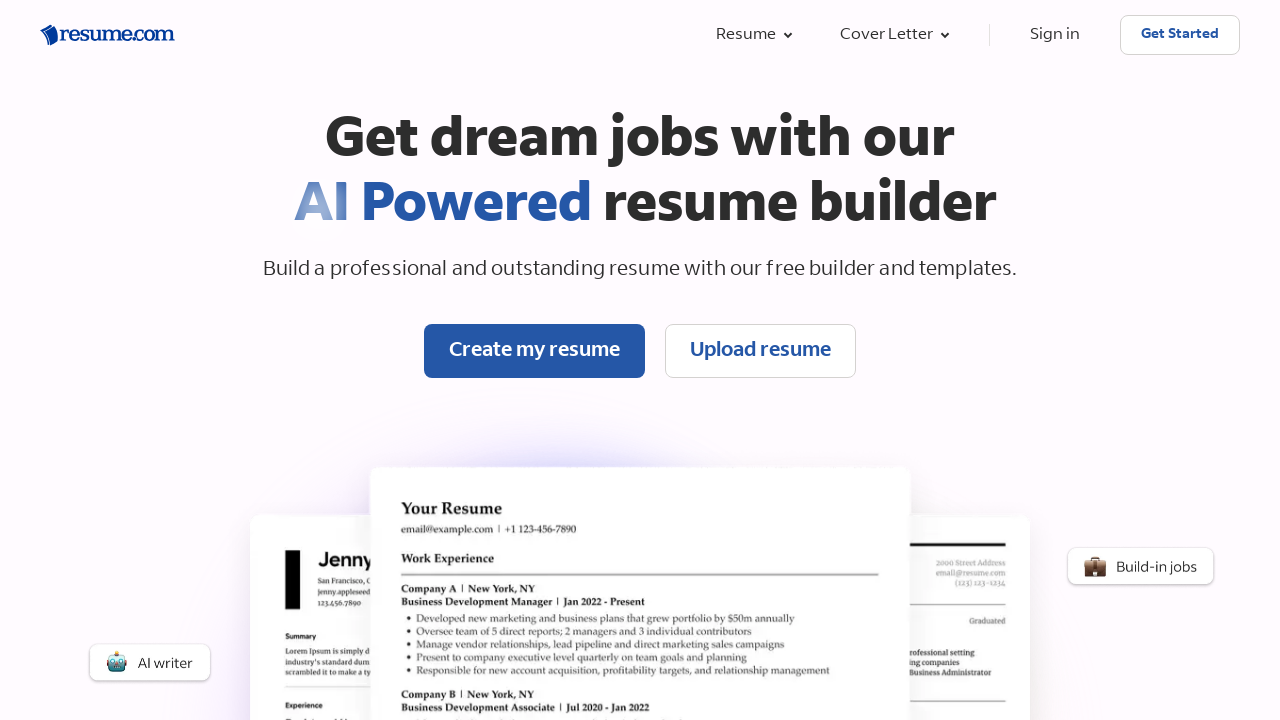